Tests a sum calculator by entering two values, clicking the Get Sum button using coordinate-based click, and verifying the result.

Starting URL: https://www.lambdatest.com/selenium-playground/simple-form-demo

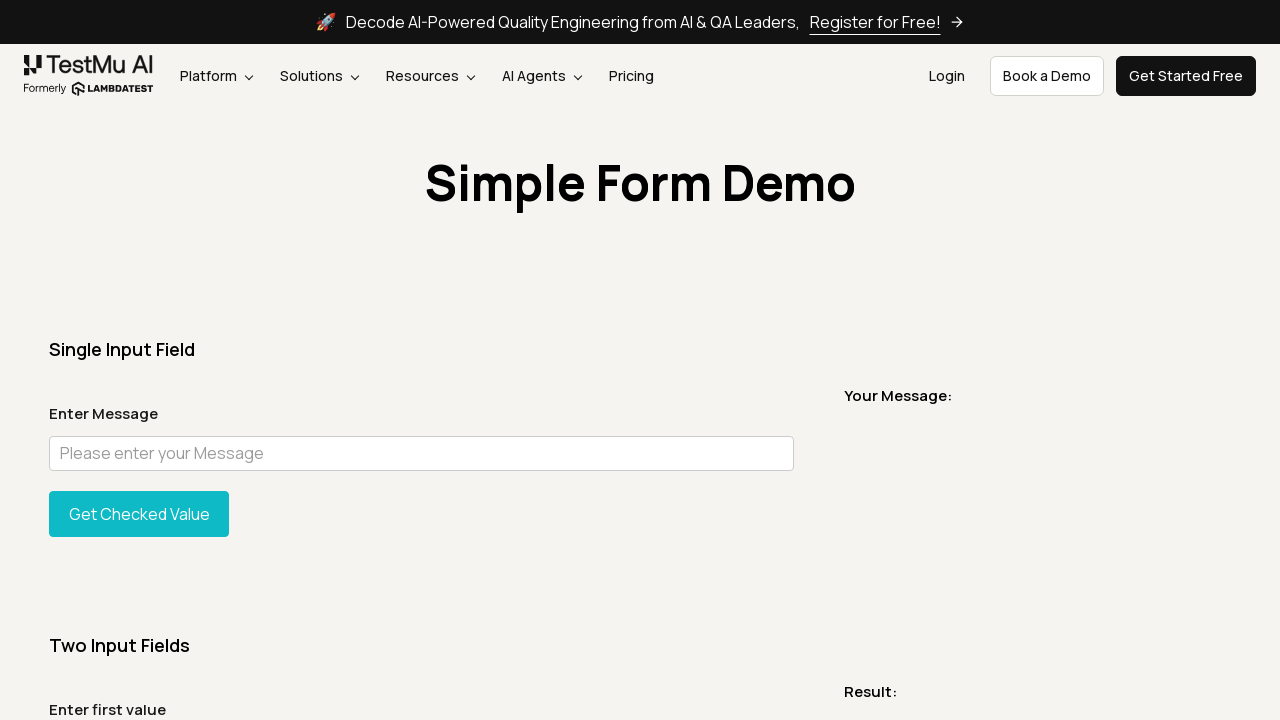

Entered first value '5' in sum1 field on #sum1
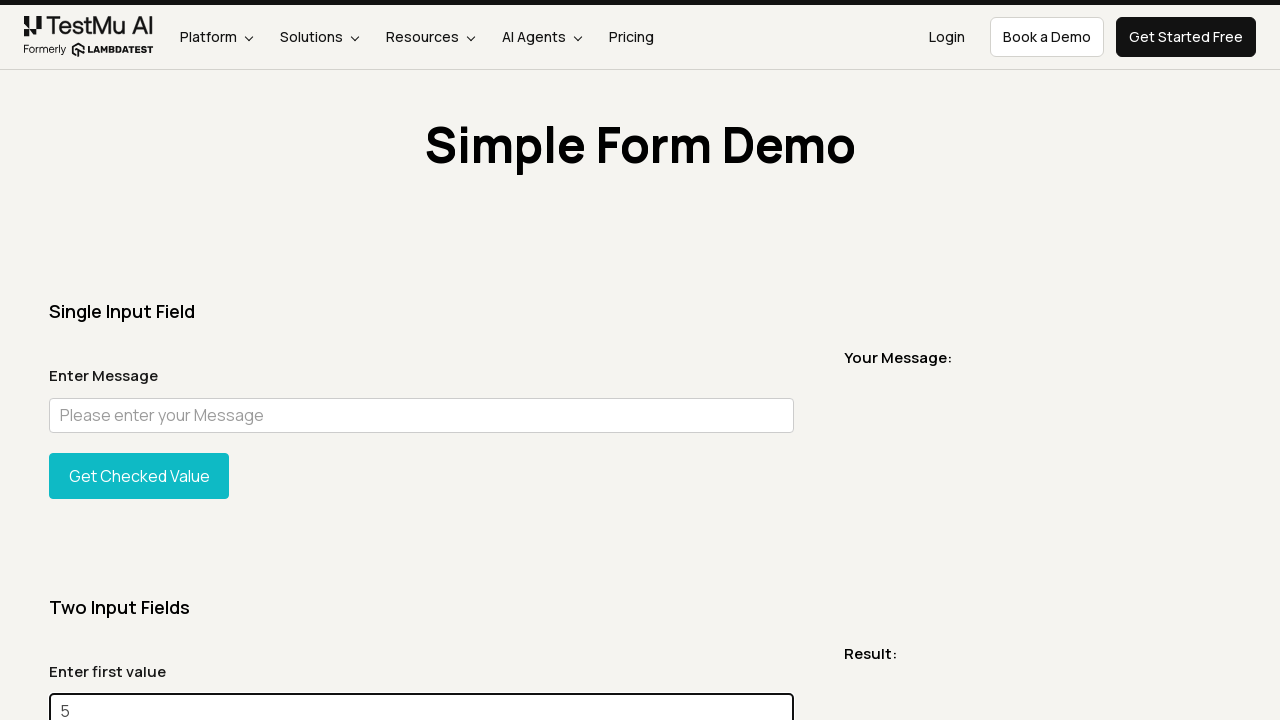

Entered second value '8' in sum2 field on #sum2
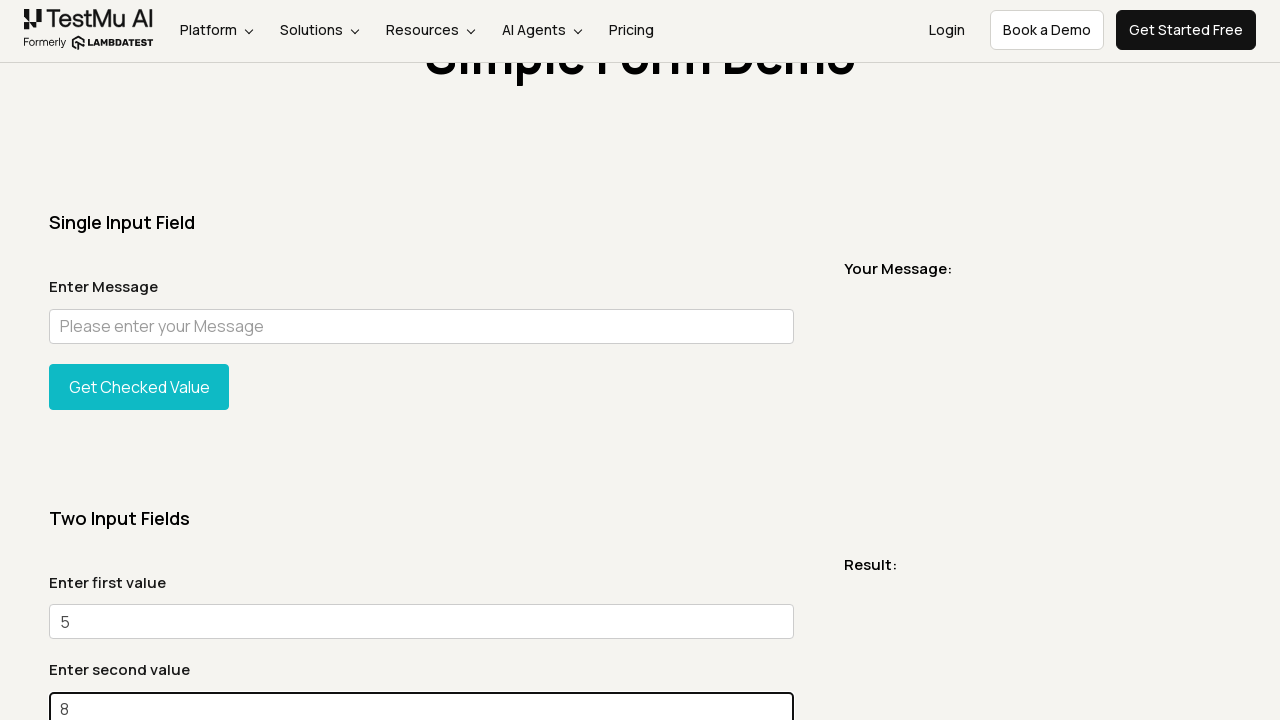

Clicked Get Sum button using coordinate-based click at (139, 360) on #gettotal > button
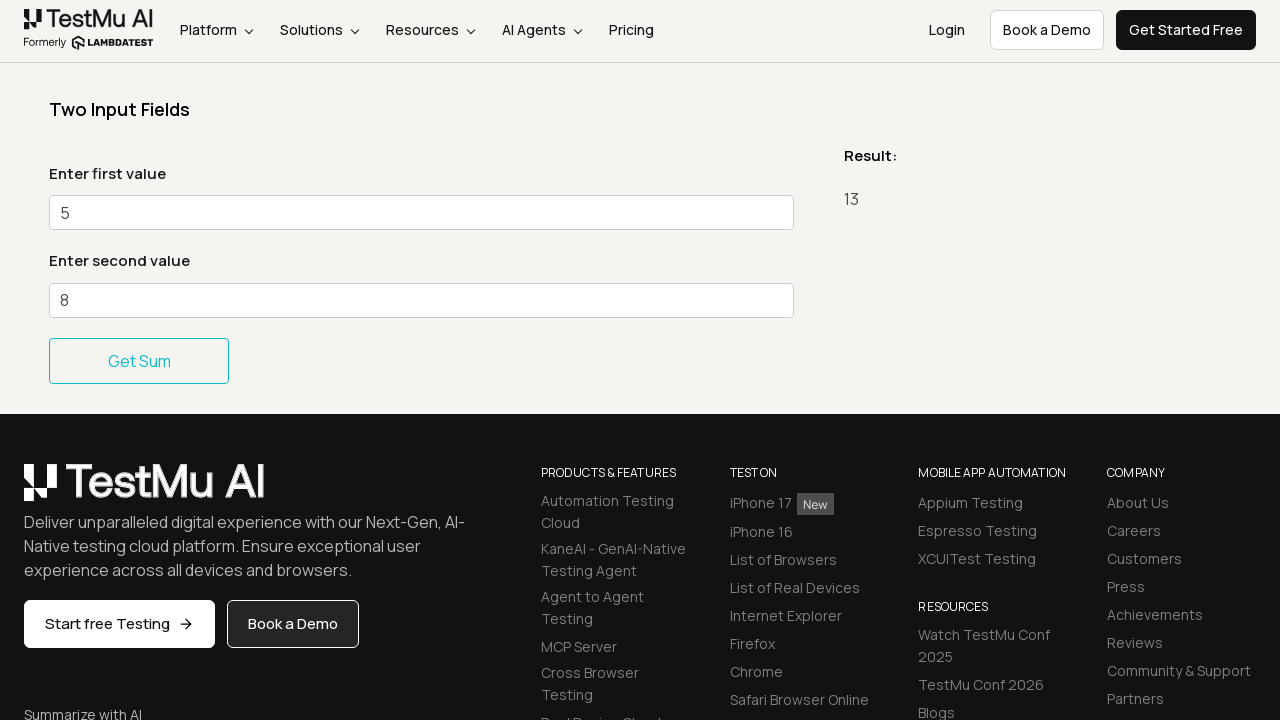

Waited for result message to appear
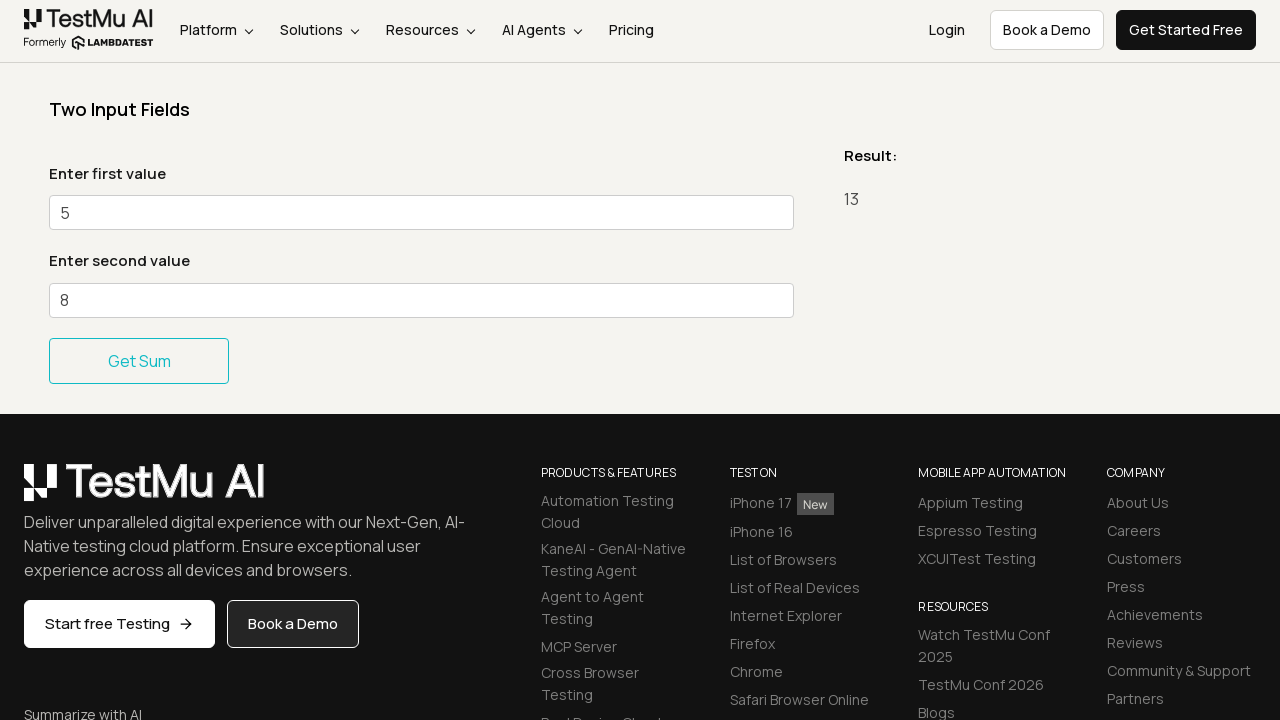

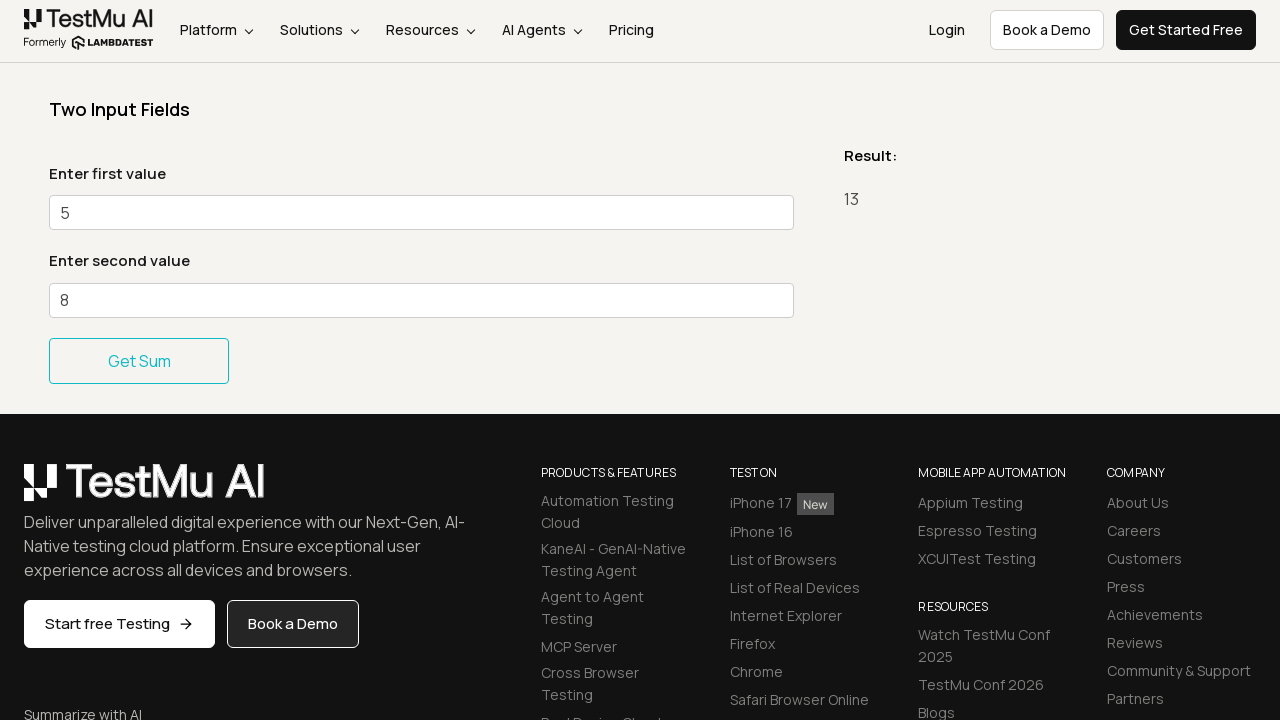